Tests clicking on the logo element on the CarefulBites website

Starting URL: https://carefulbitesfrontend.azurewebsites.net/

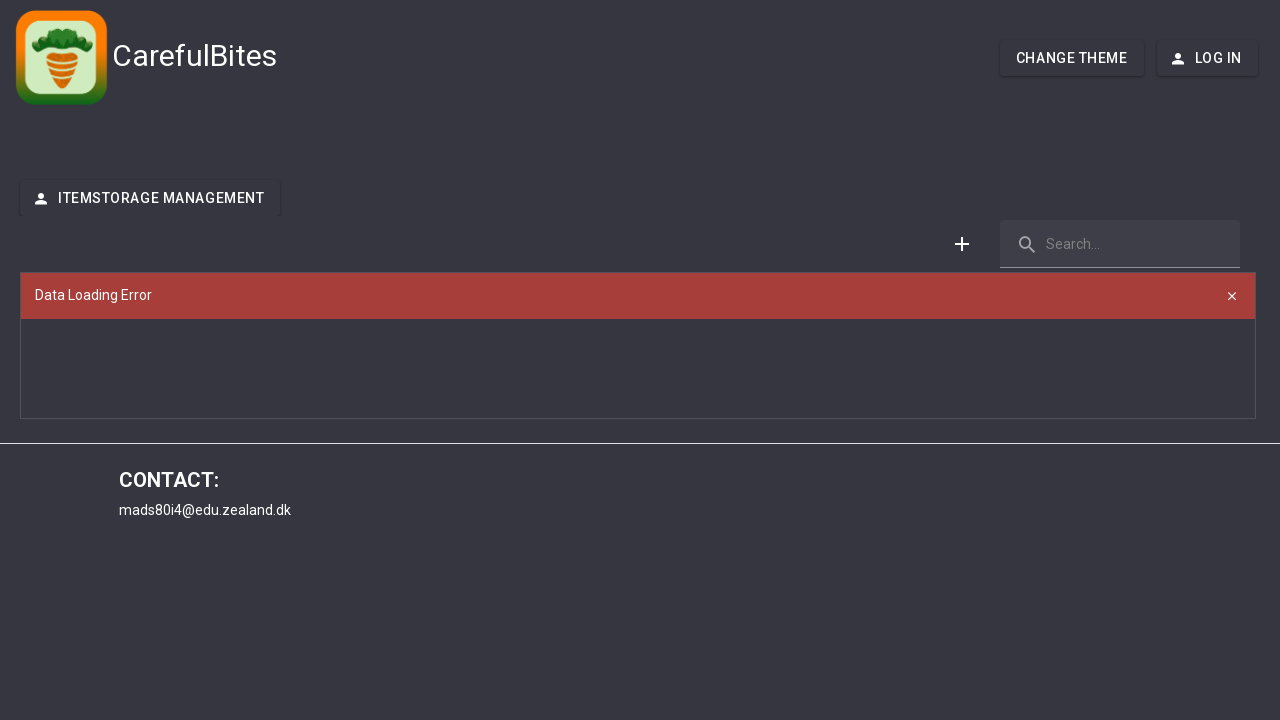

Waited 3 seconds for CarefulBites page to load
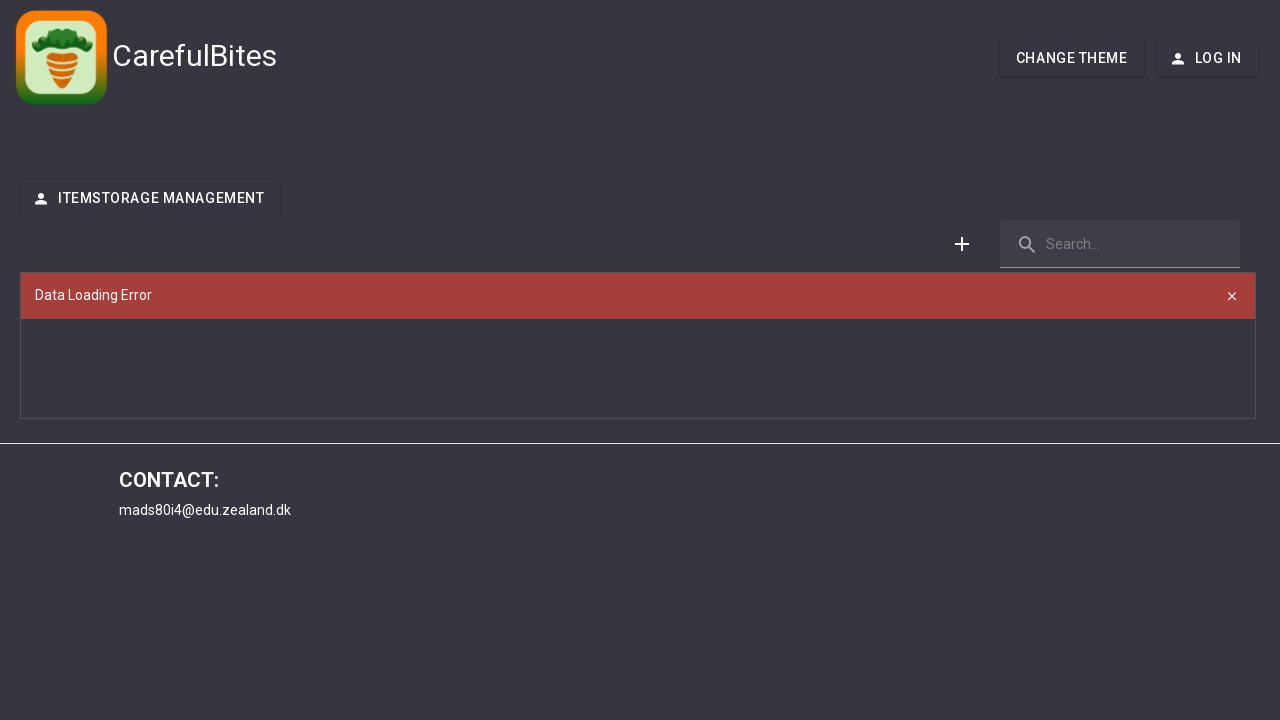

Clicked on the CarefulBites logo at (62, 58) on .logo
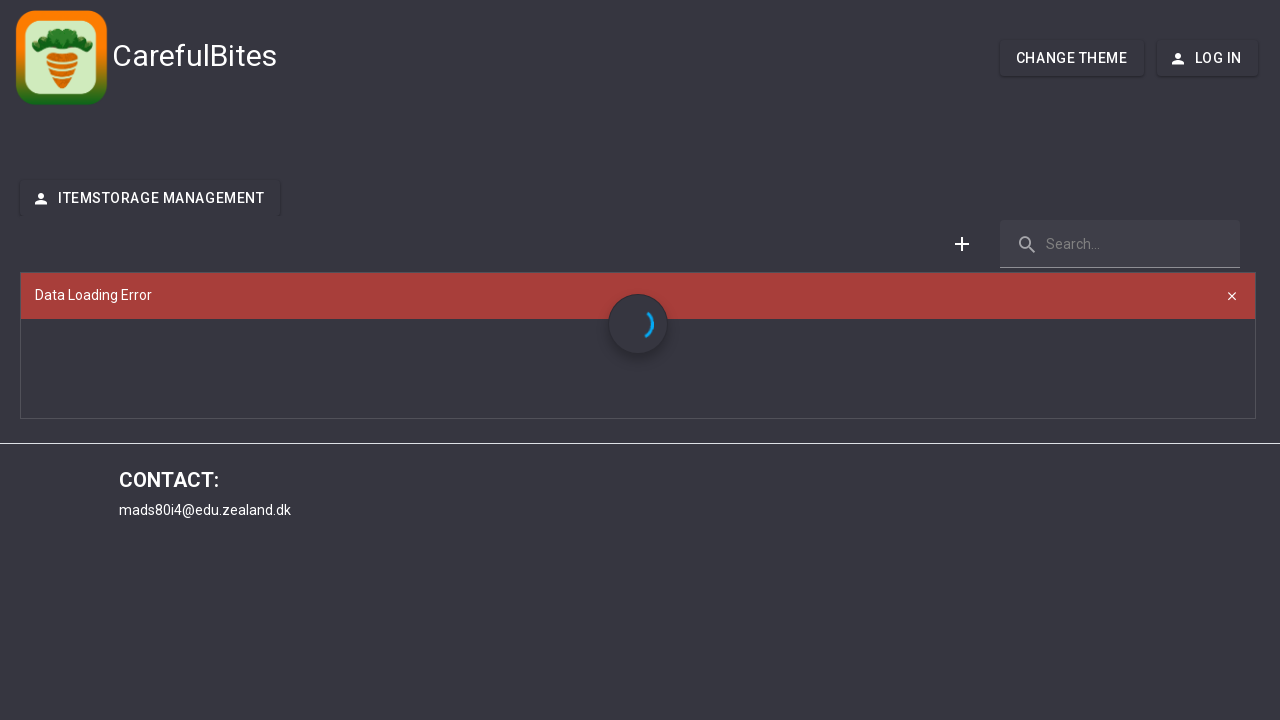

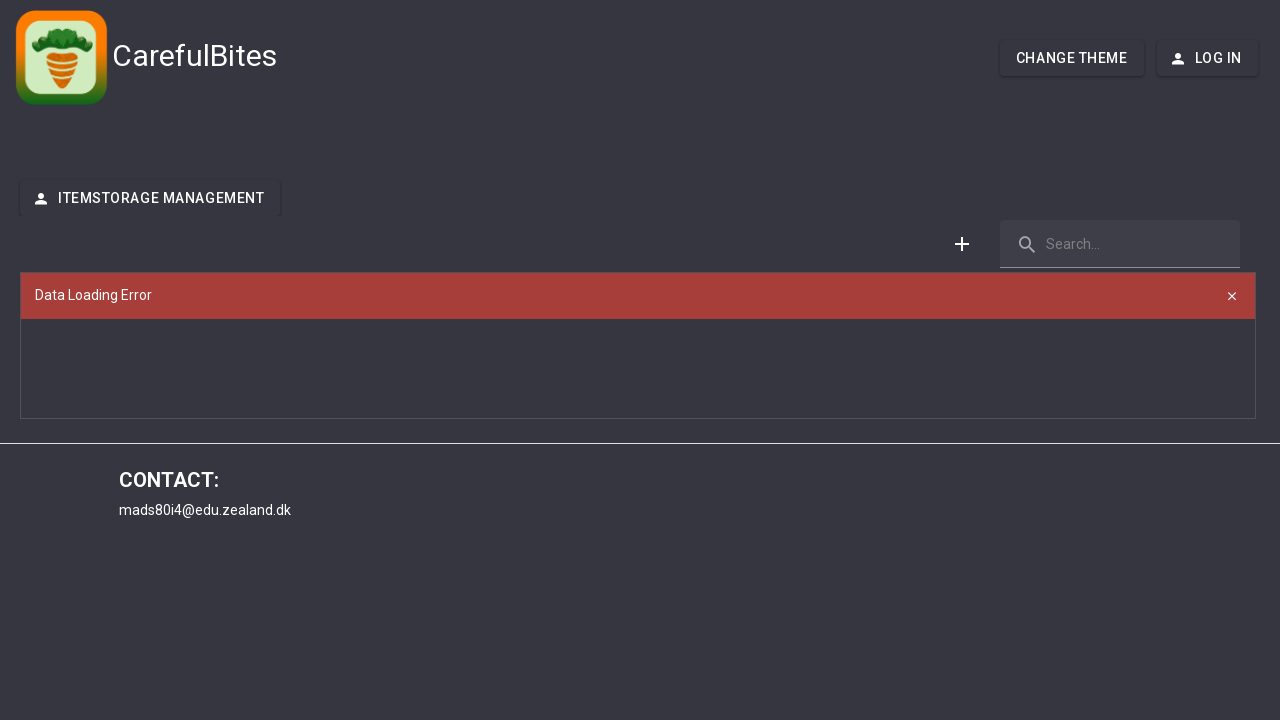